Tests adding multiple products to the shopping cart by clicking "Add to Cart" buttons on various product items on an e-commerce site

Starting URL: https://shop.hakhub.net

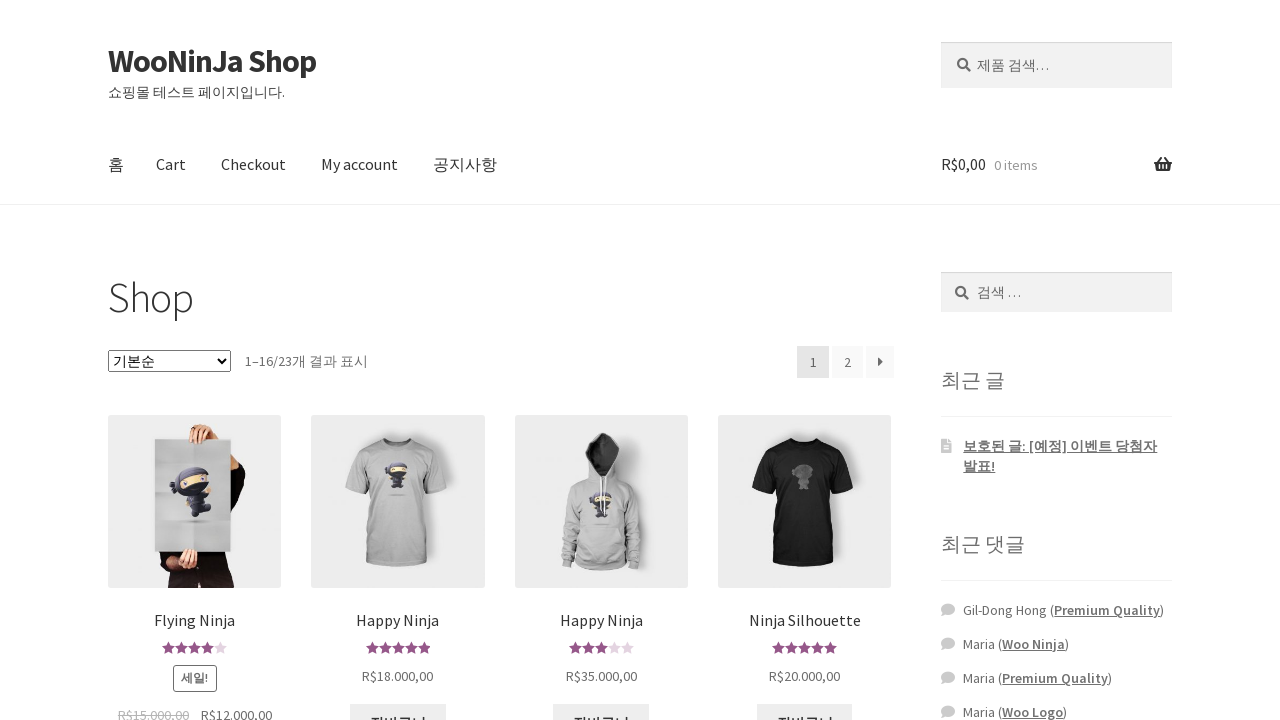

Clicked 'Add to Cart' button for first product at (195, 361) on xpath=//*[@id="main"]/ul/li[1]/a[2]
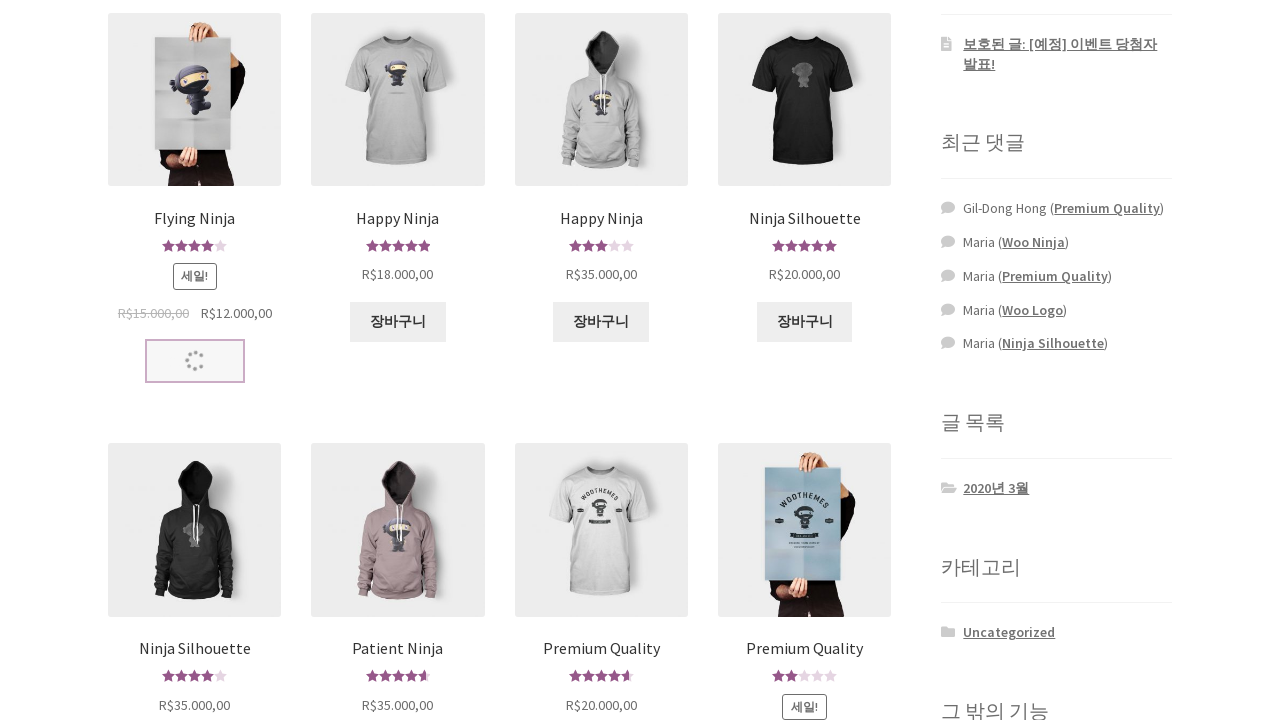

Clicked 'Add to Cart' button for second product at (398, 322) on xpath=//*[@id="main"]/ul/li[2]/a[2]
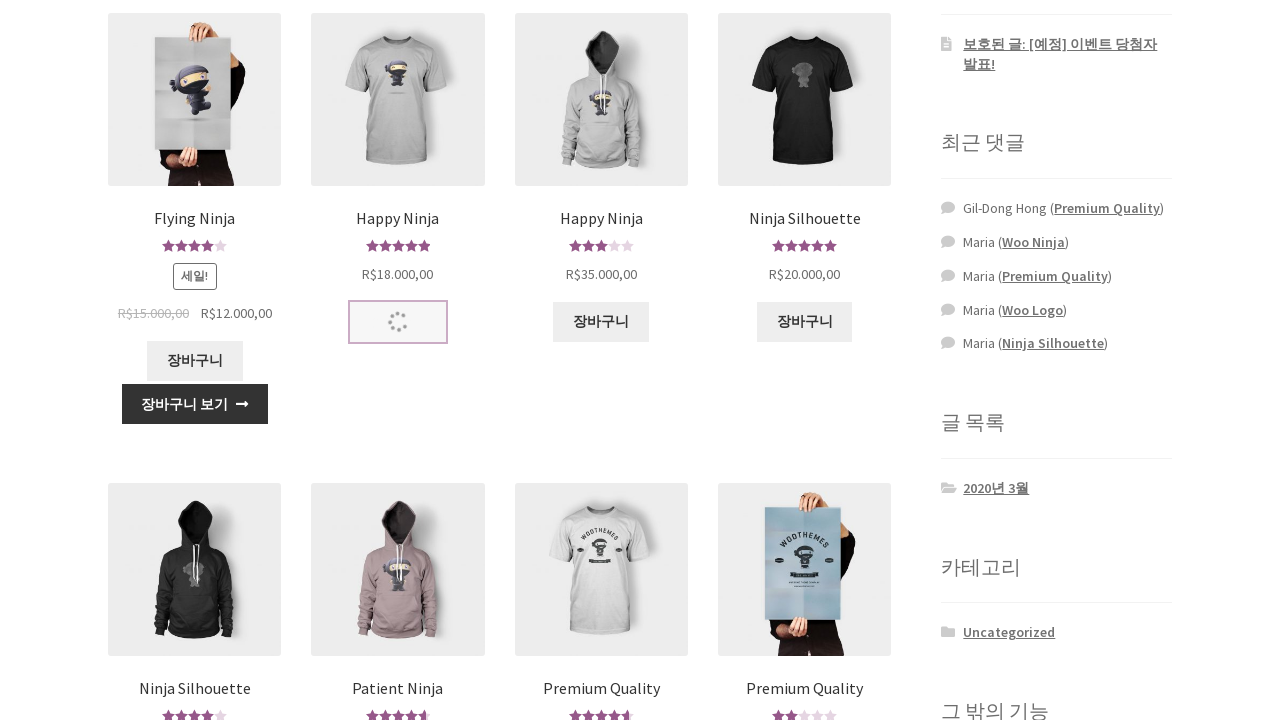

Clicked 'Add to Cart' button for hoodie product at (601, 322) on #main > ul > li.product.type-product.post-53.status-publish.instock.product_cat-
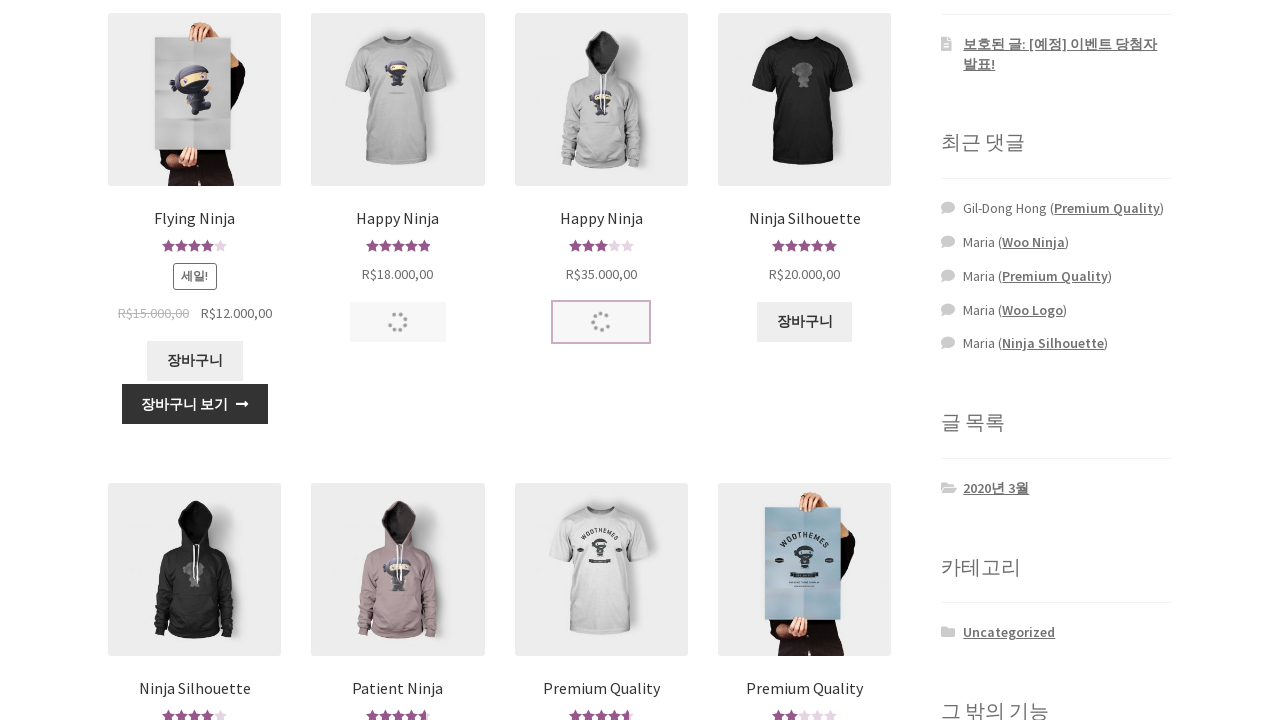

Clicked 'Add to Cart' button for t-shirt product at (804, 322) on #main > ul > li.product.type-product.post-31.status-publish.last.instock.product
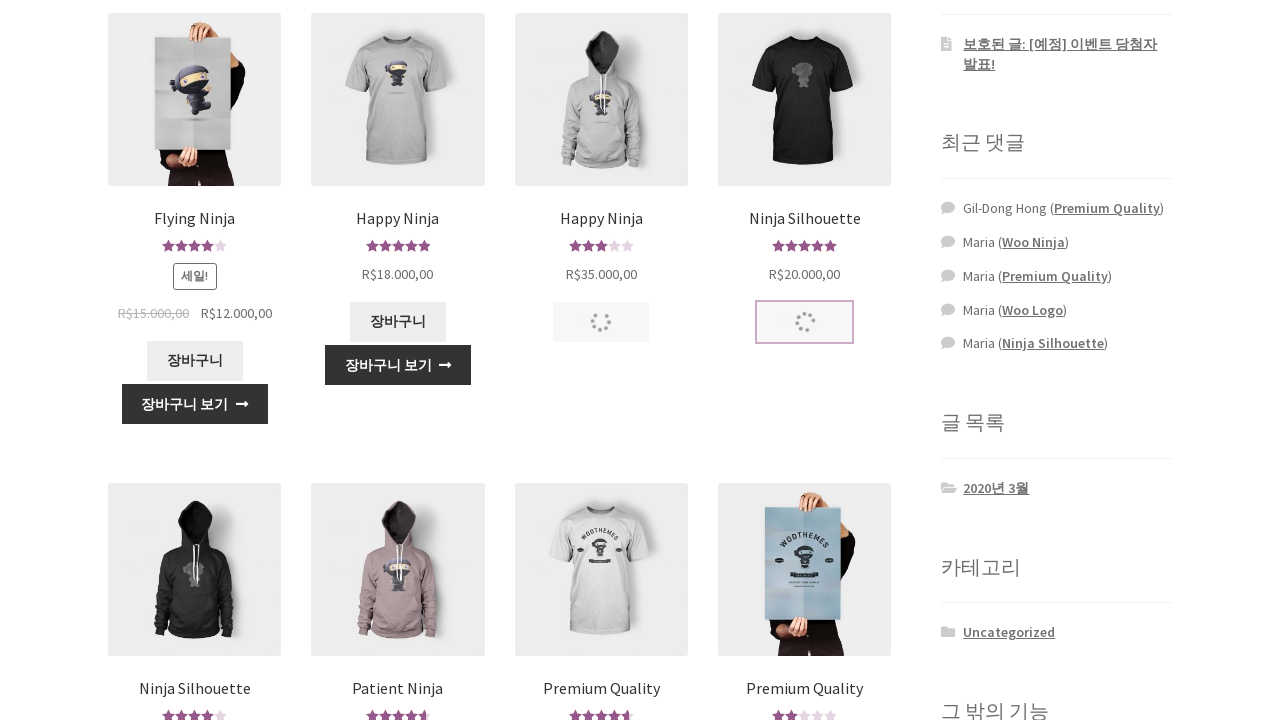

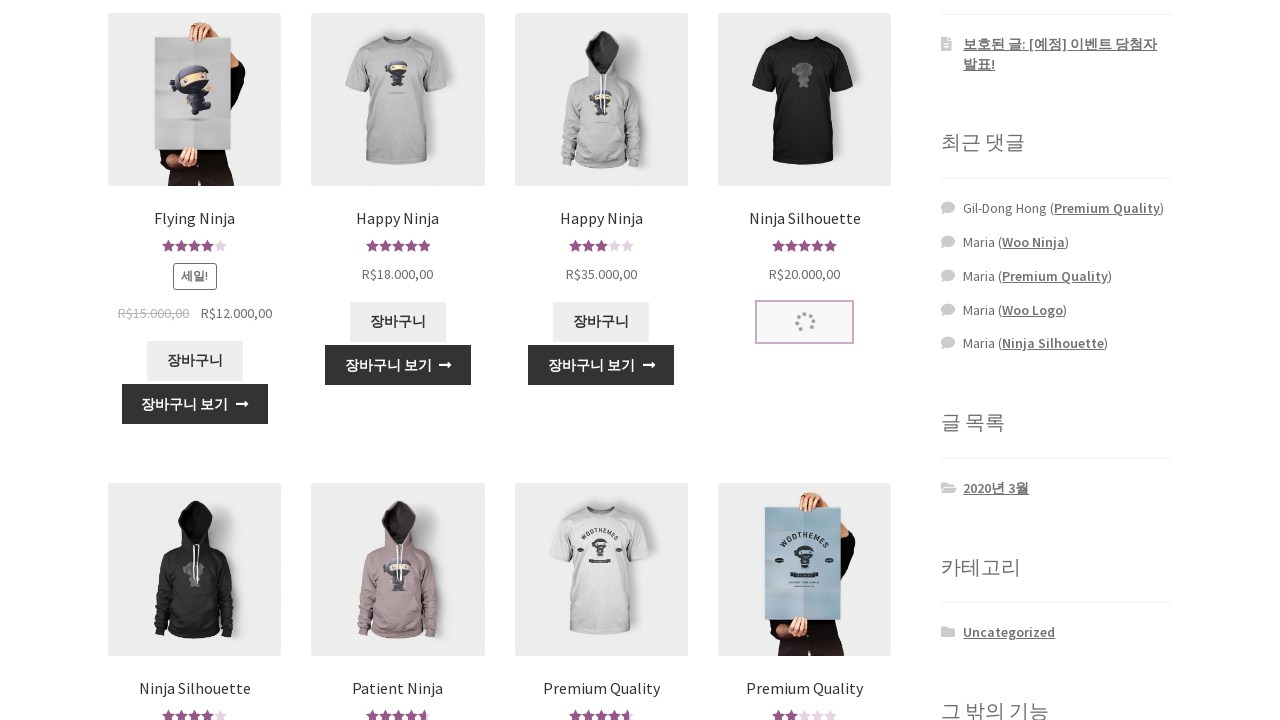